Tests Python.org search functionality by entering "pycon" in the search box, submitting the search, and verifying that results contain the search term.

Starting URL: https://www.python.org

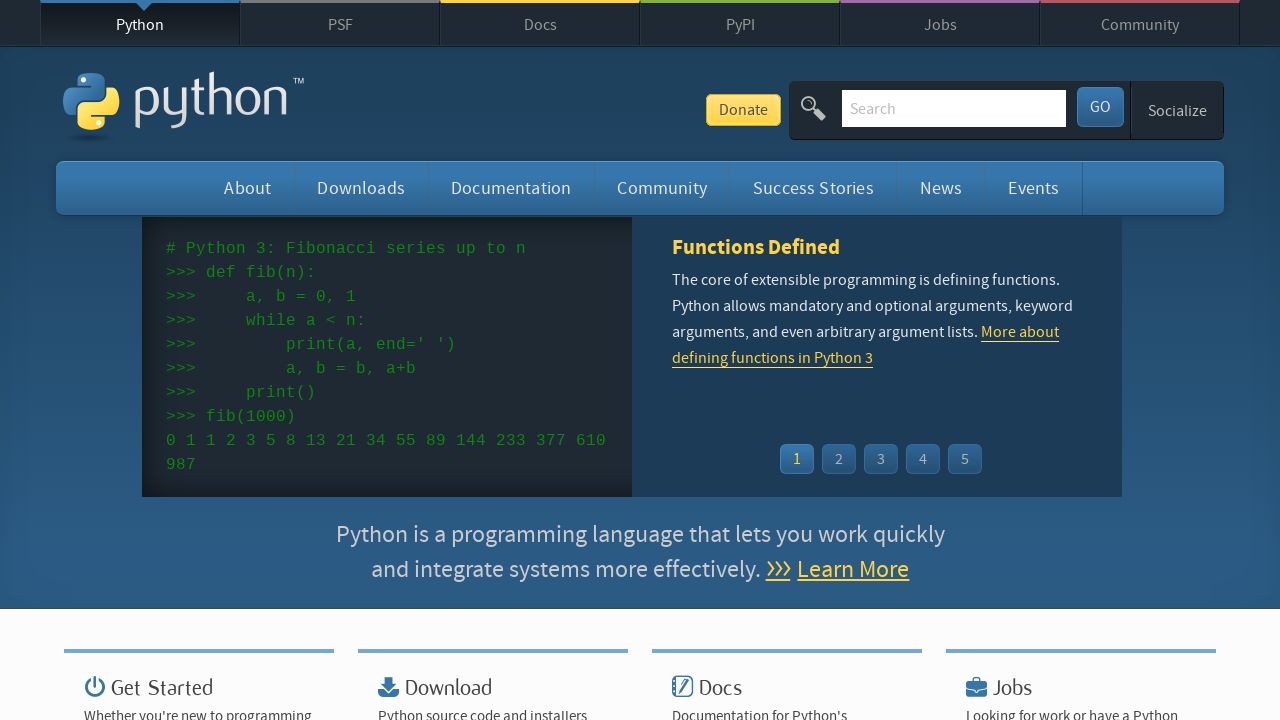

Verified 'Python' in page title
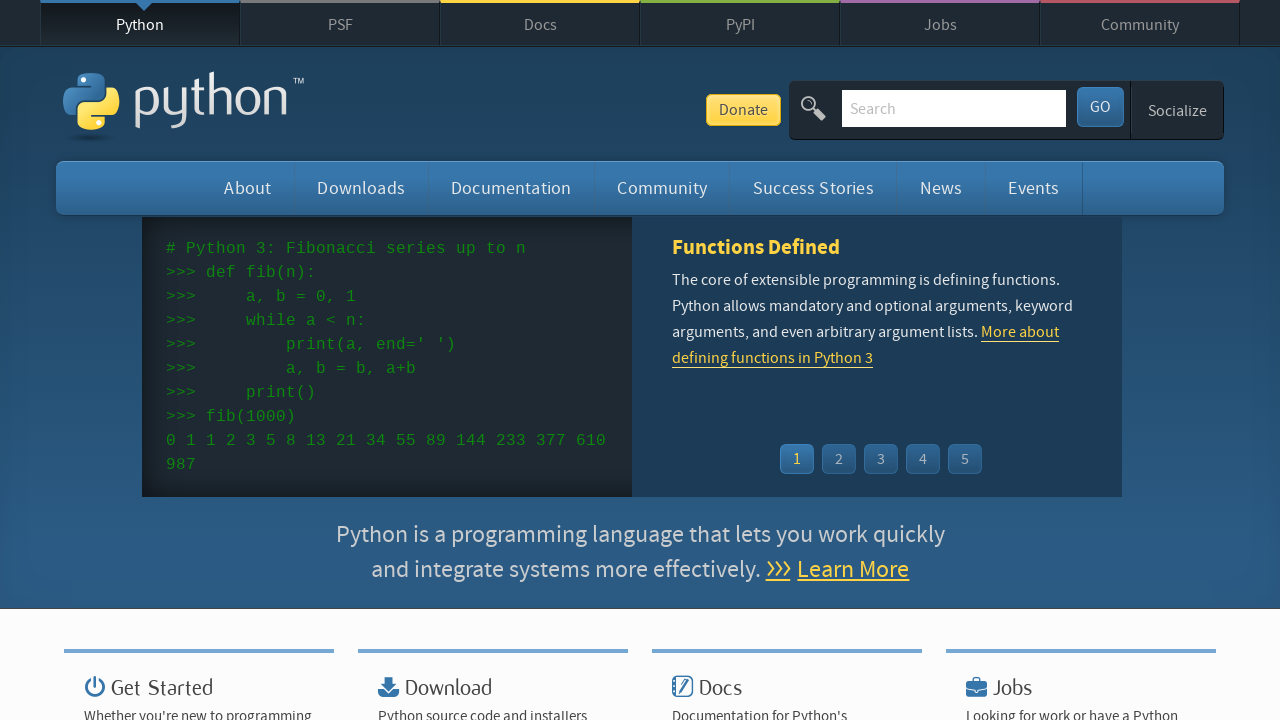

Filled search box with 'pycon' on input[name='q']
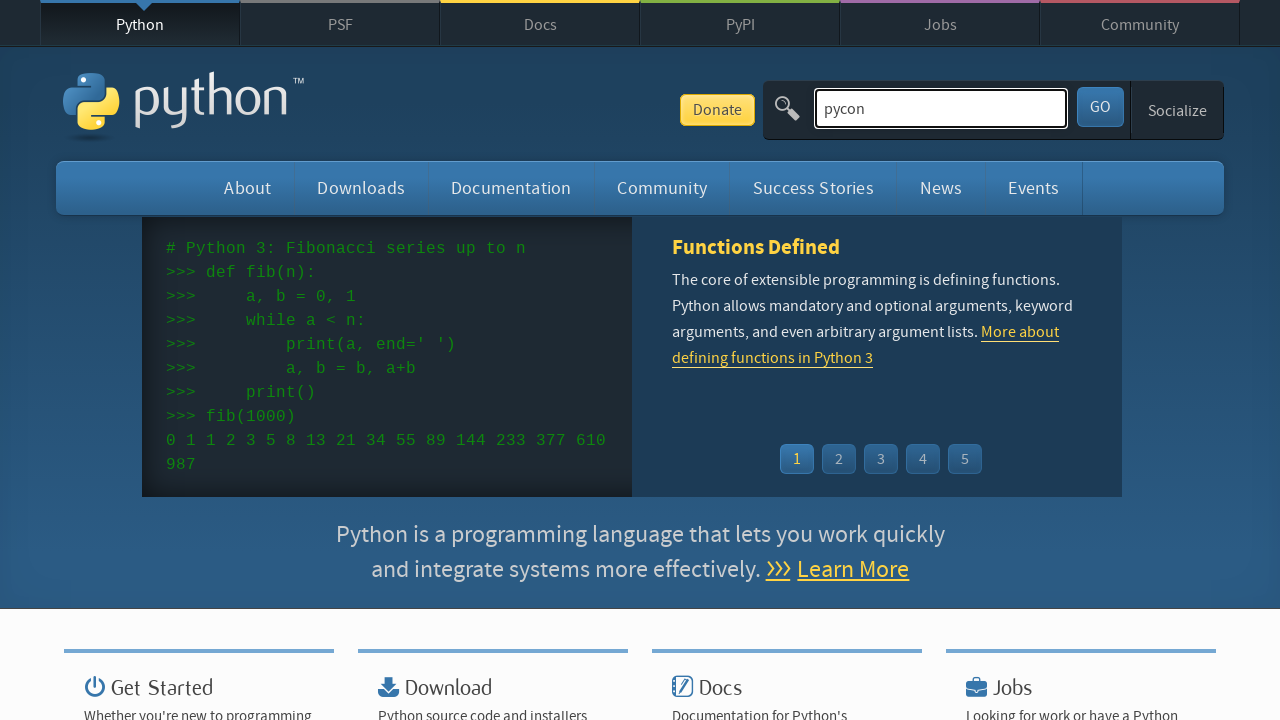

Pressed Enter to submit search on input[name='q']
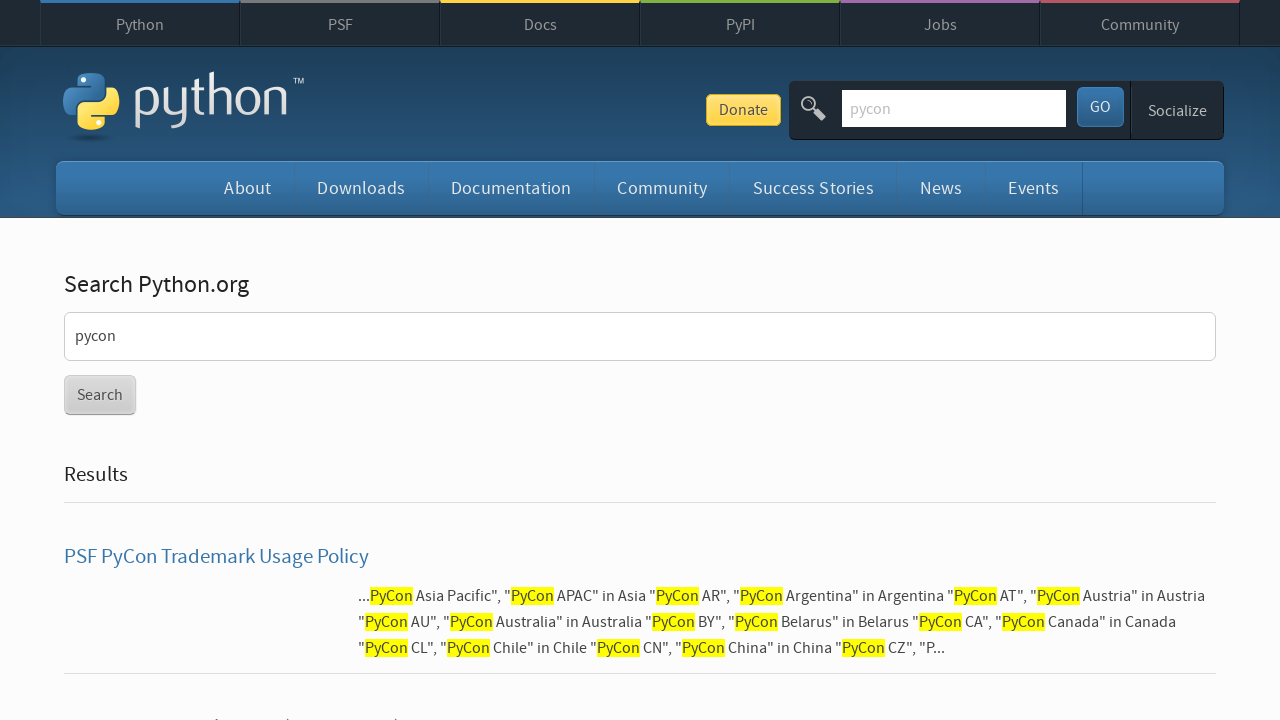

Waited for network idle - search results loaded
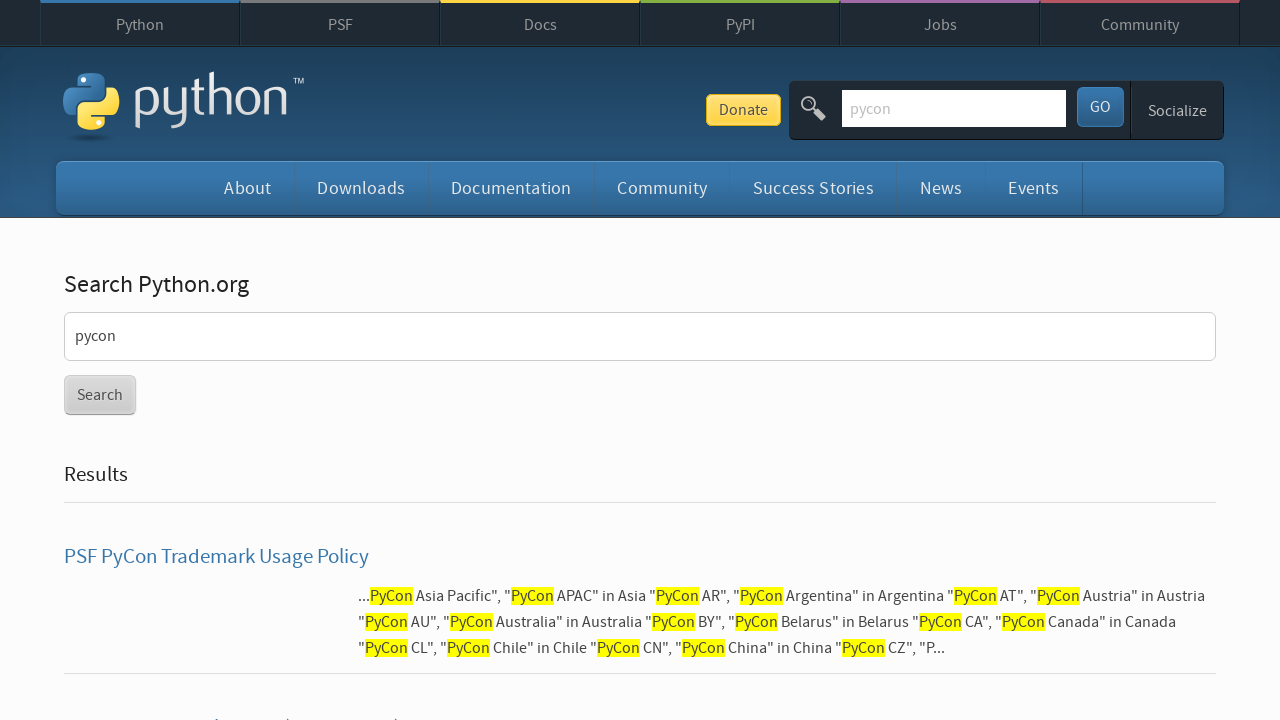

Verified 'pycon' appears in search results
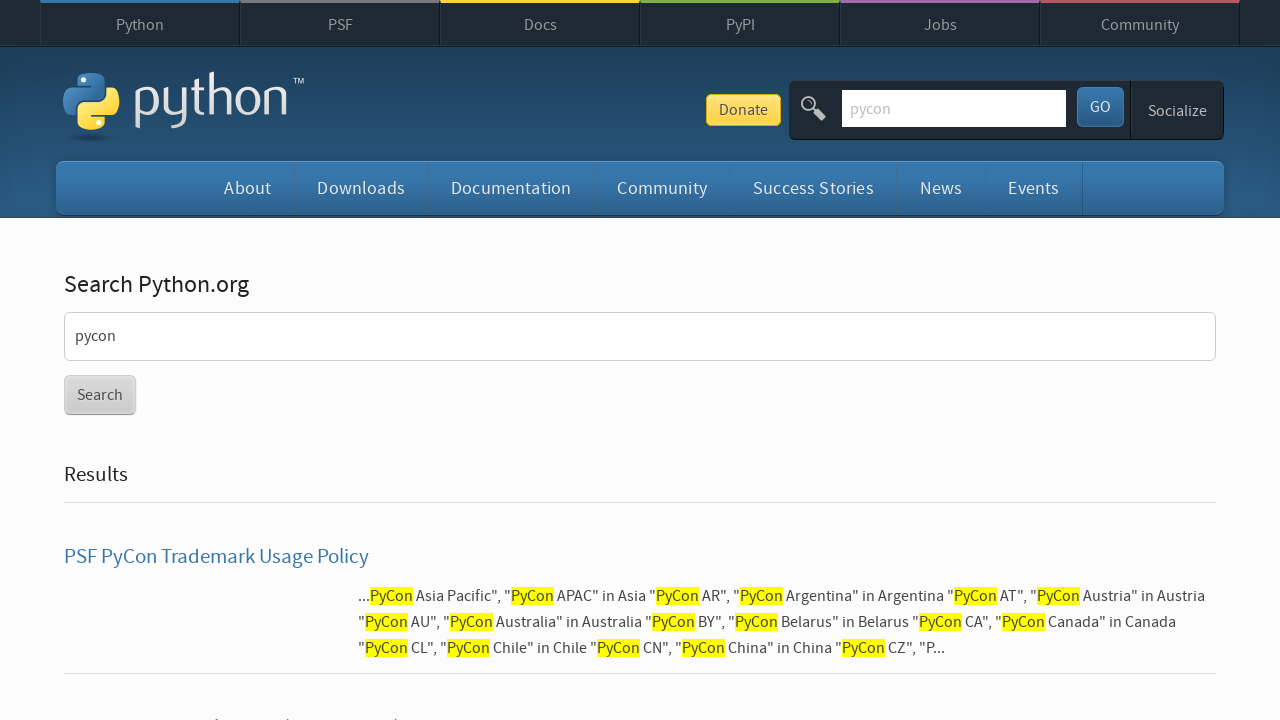

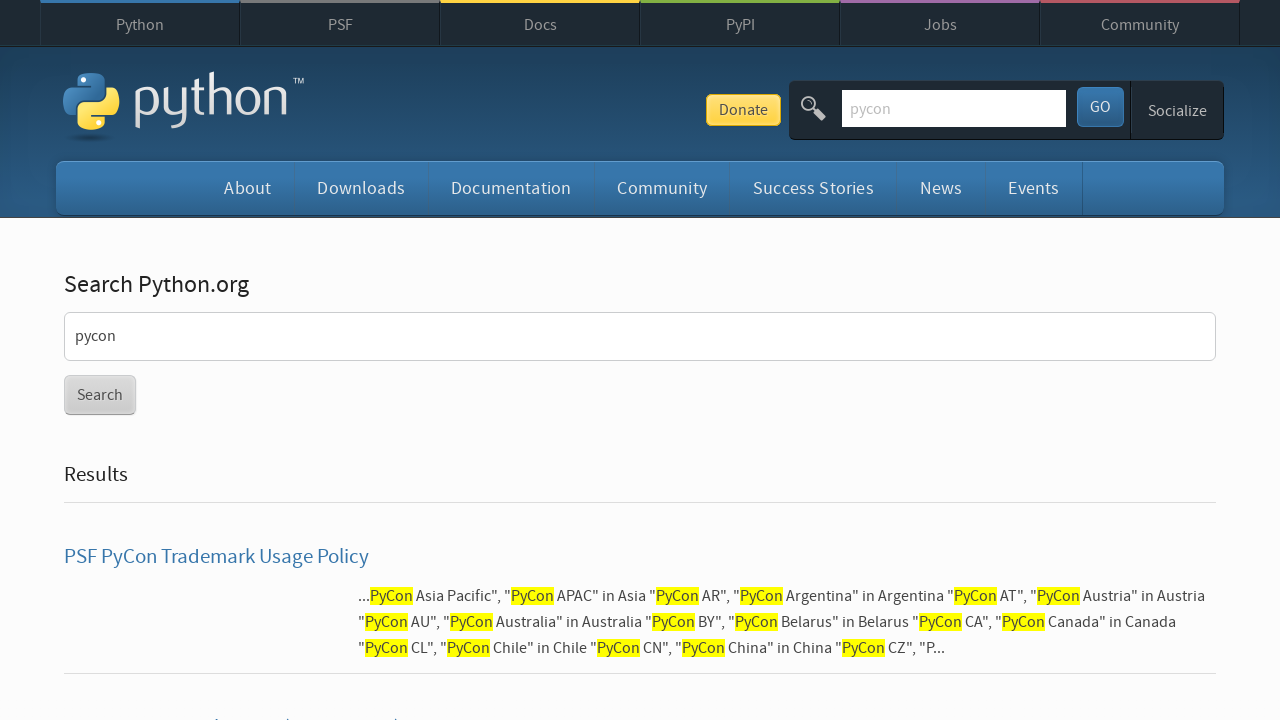